Tests browser window handling by clicking a button to open a new window, switching to that window to read content, then switching back to the parent window.

Starting URL: https://demoqa.com/browser-windows

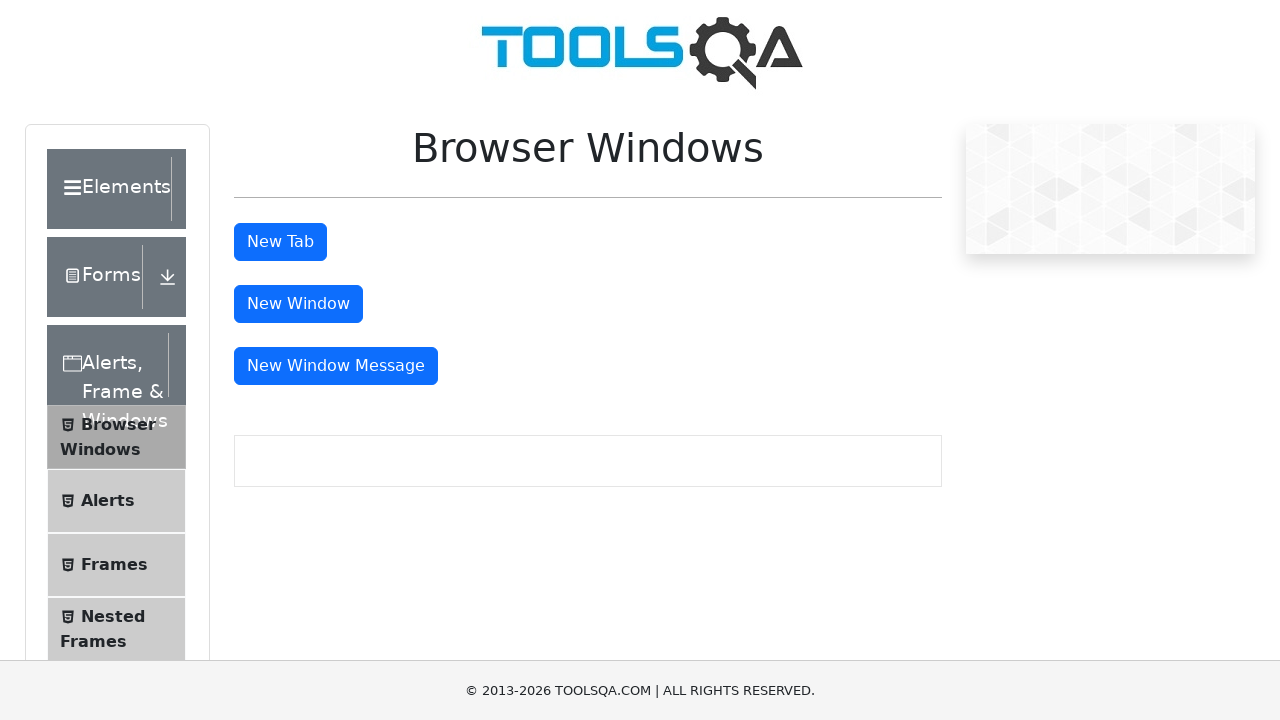

Clicked 'New Window' button to open a new window at (298, 304) on #windowButton
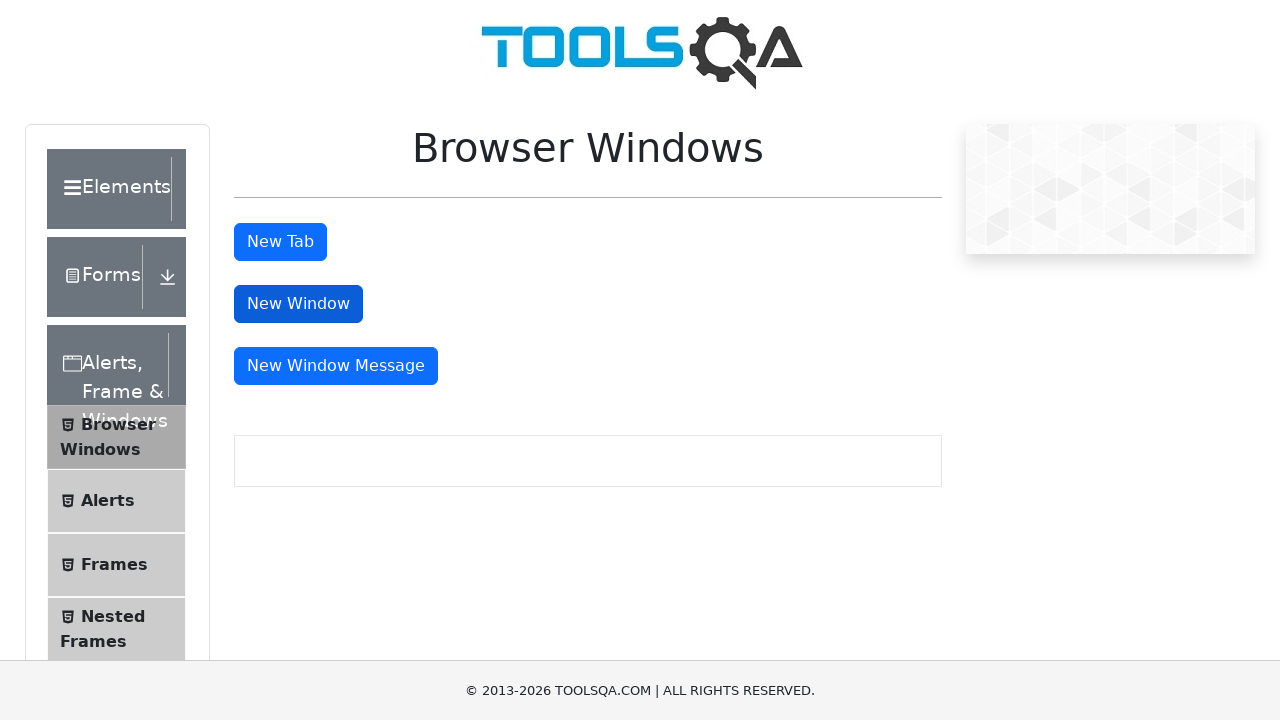

Captured new window/page object
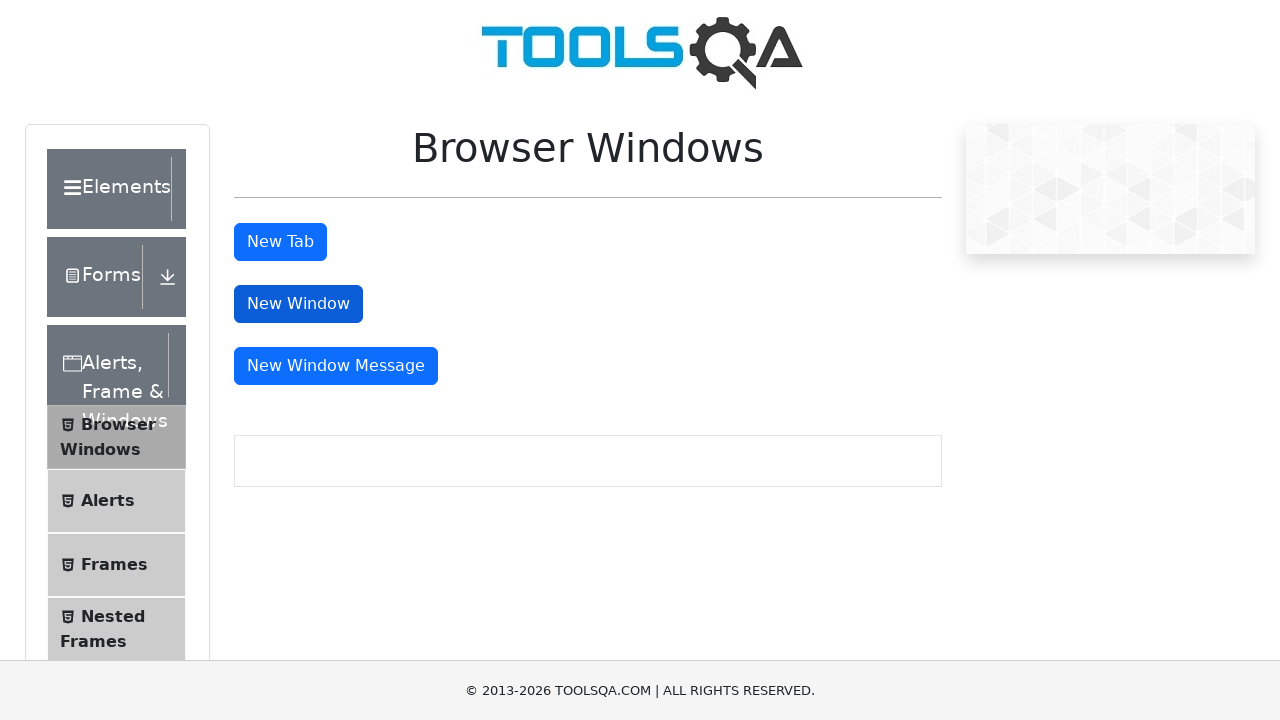

New window loaded and heading element found
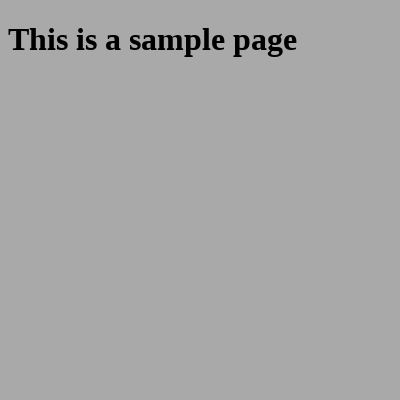

Read heading text from new window: 'This is a sample page'
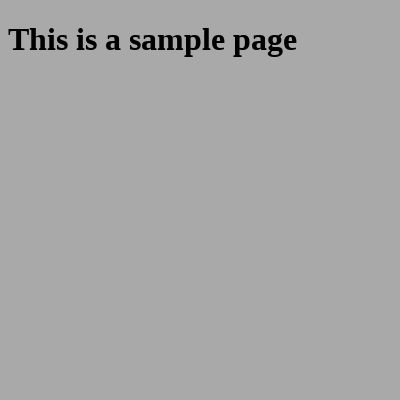

Closed the new window
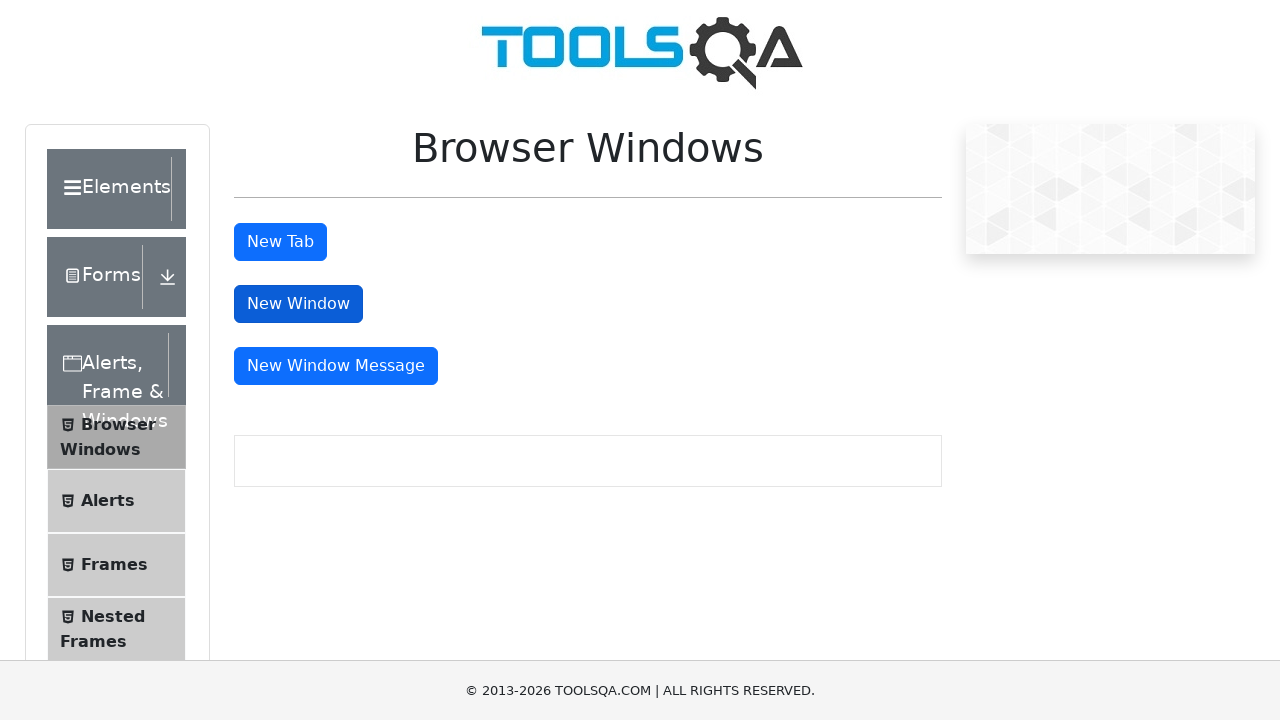

Verified focus returned to parent window by confirming 'New Window' button exists
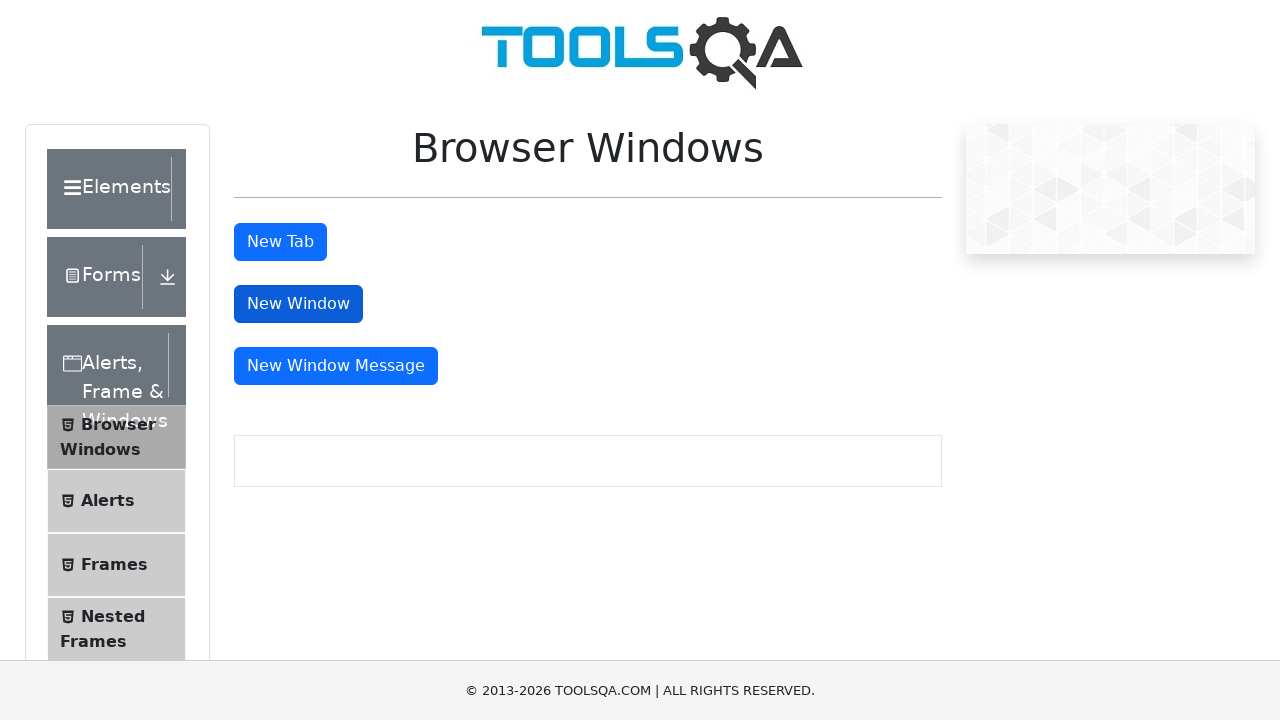

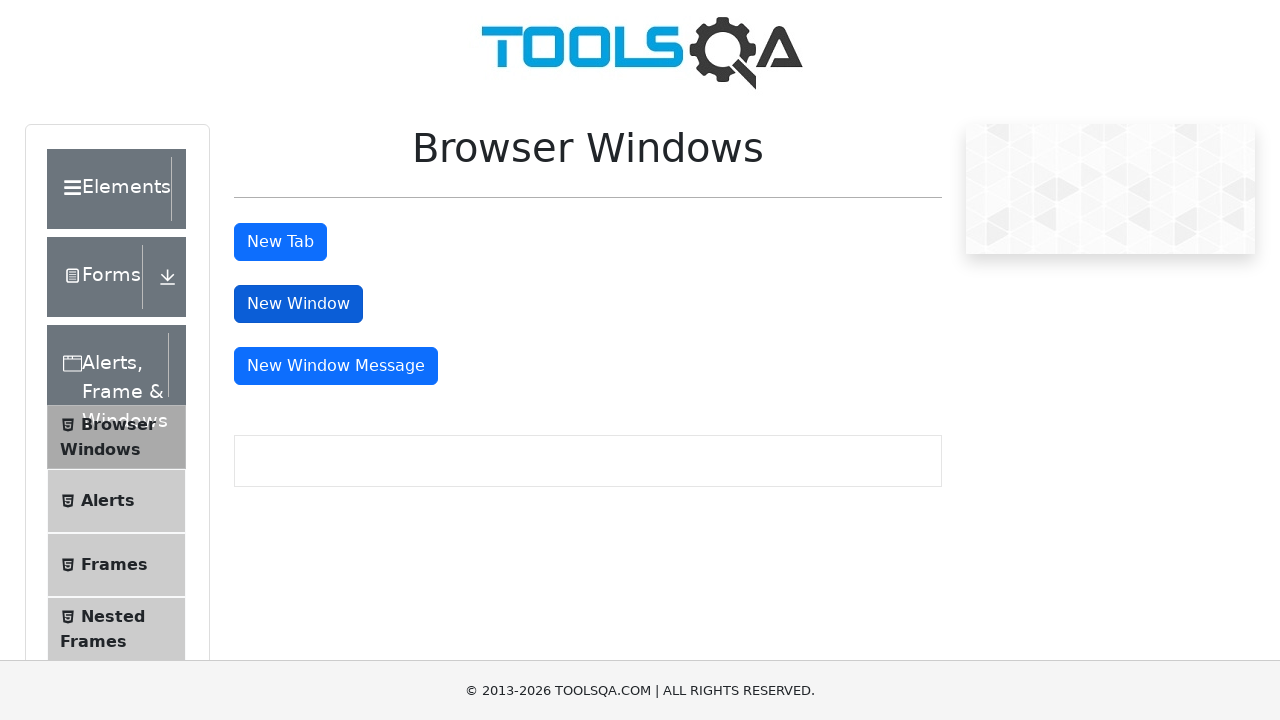